Tests multi-select dropdown functionality by selecting and deselecting various options using different selection methods (by index, by value, and by visible text)

Starting URL: https://krninformatix.com/sample.html

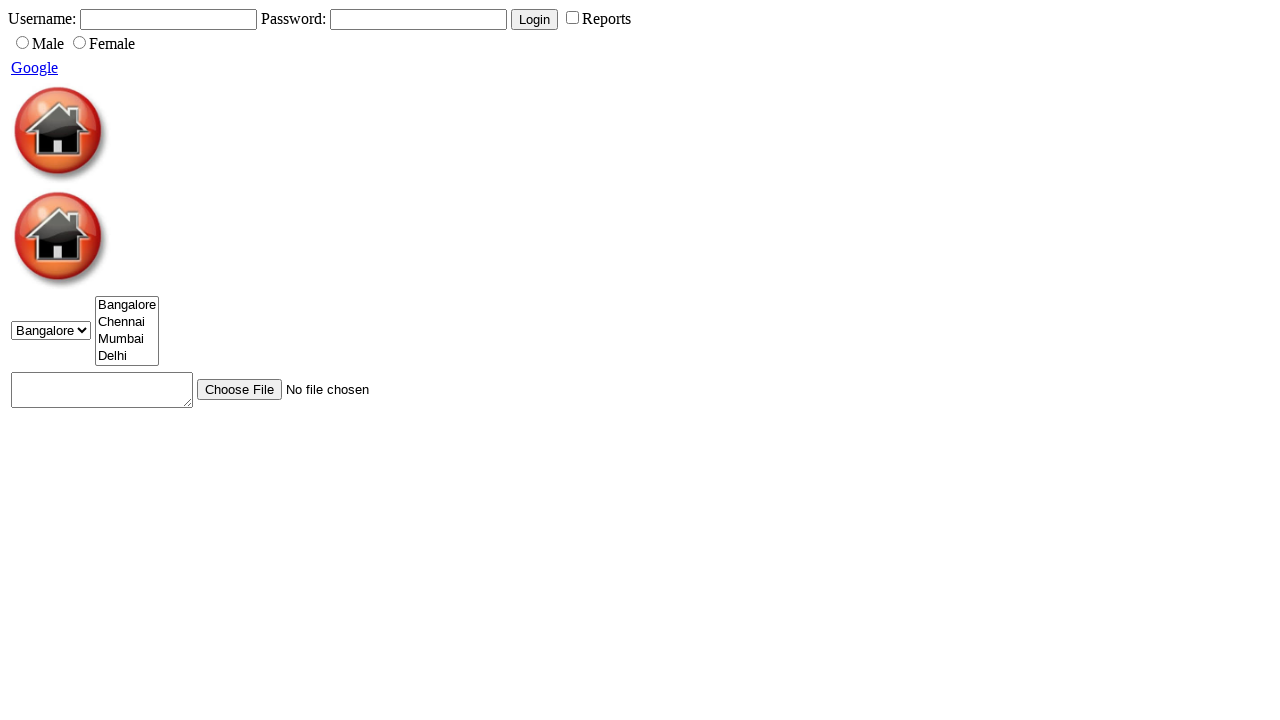

Selected option at index 2 in multi-select dropdown on #cities
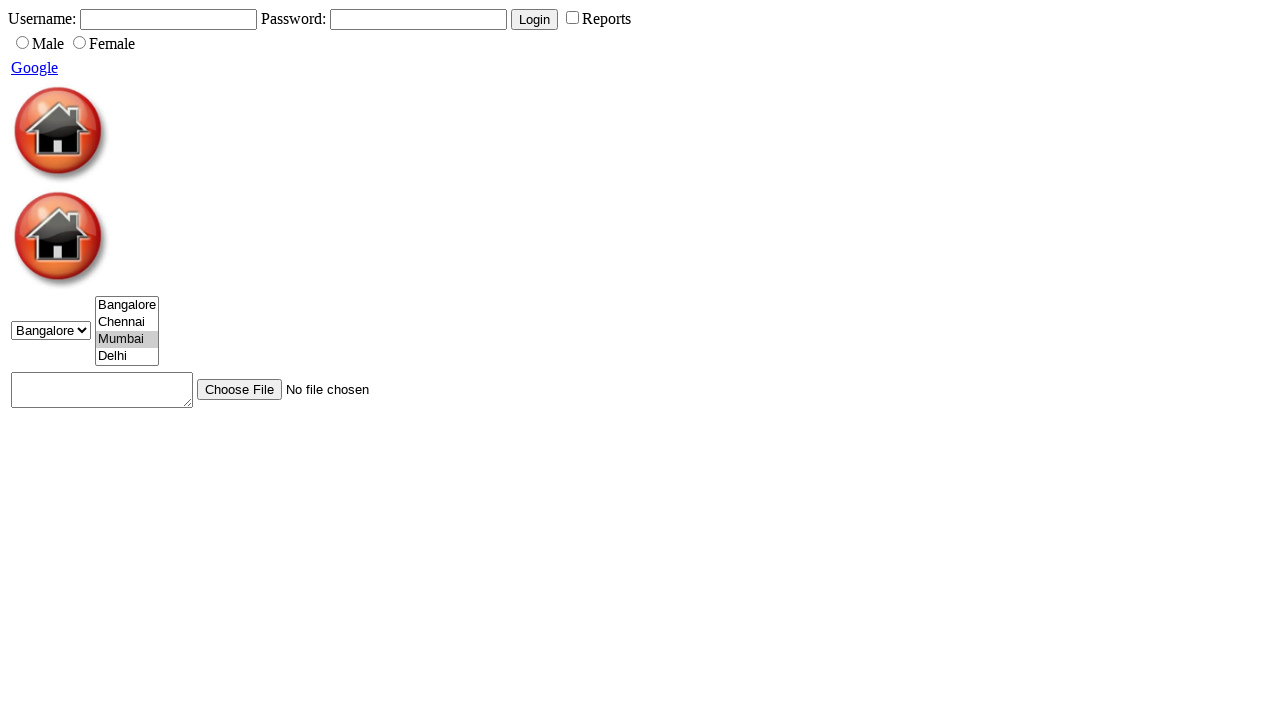

Deselected option at index 2 using force flag on #cities
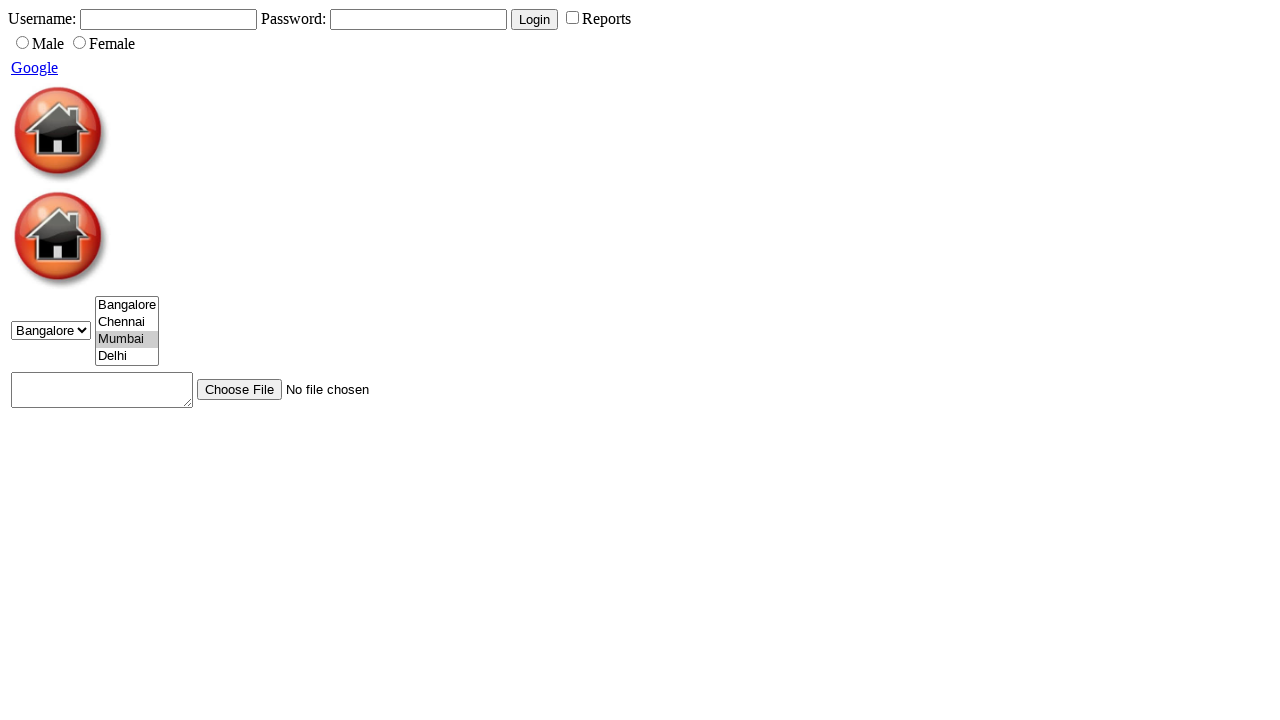

Re-selected option at index 2 on #cities
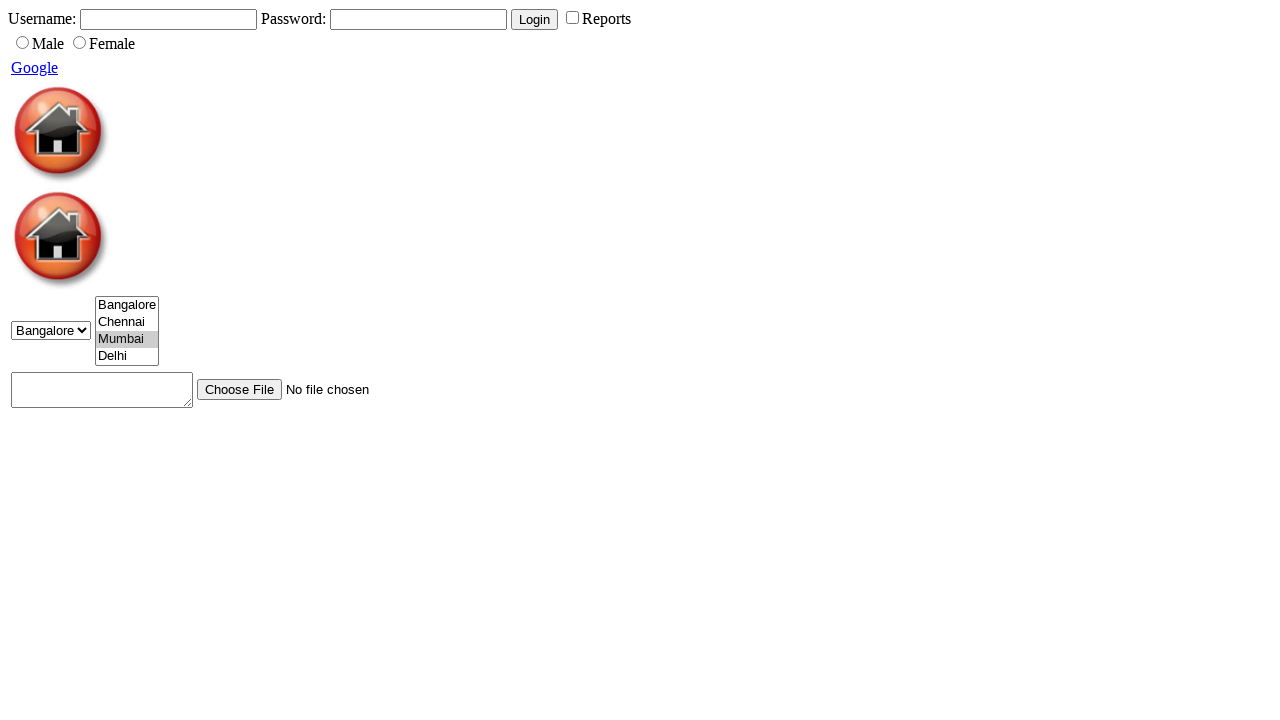

Selected options at indices 1 and 2 for multi-select on #cities
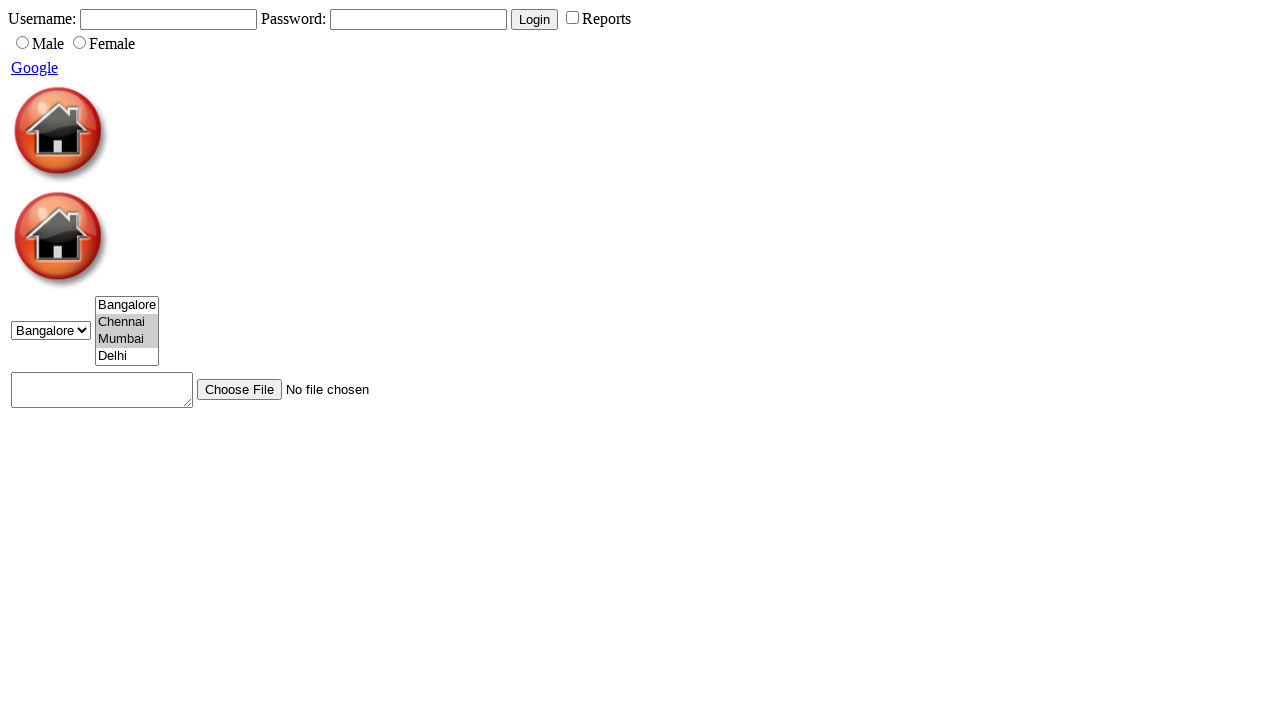

Selected options by value '3' and indices 1, 2 on #cities
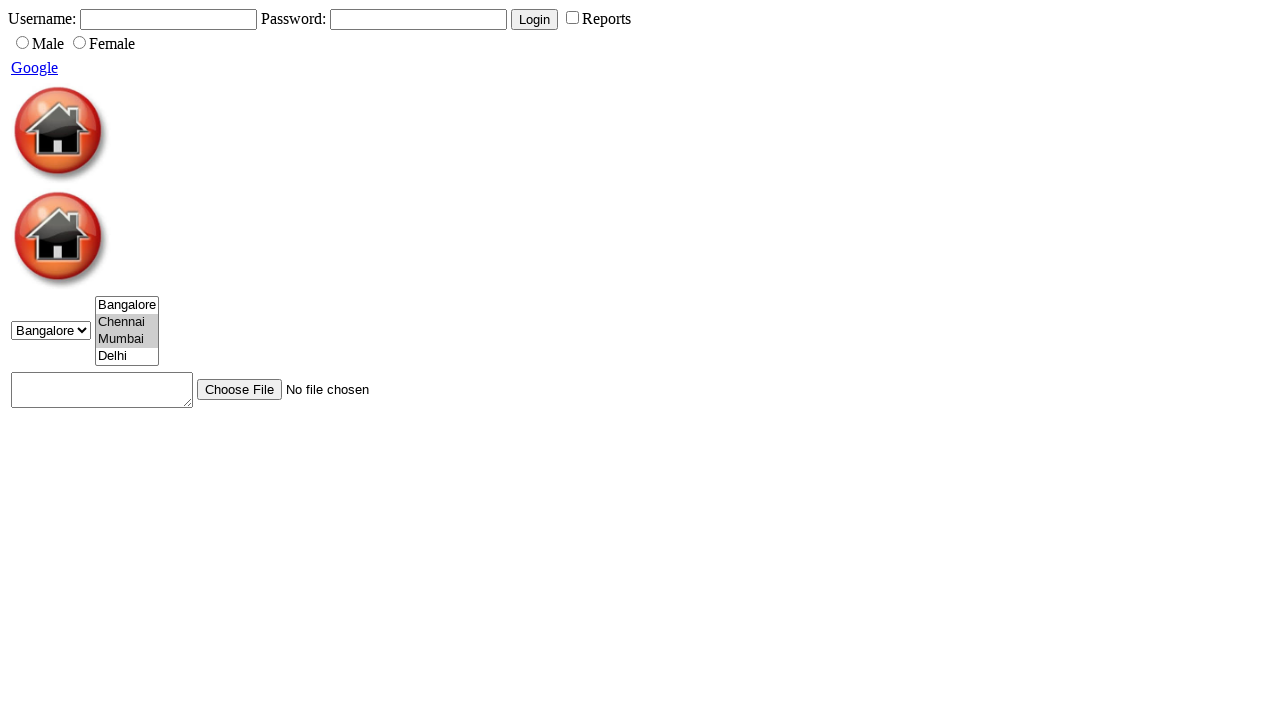

Selected options by label 'Delhi', value '3', and indices 1, 2 on #cities
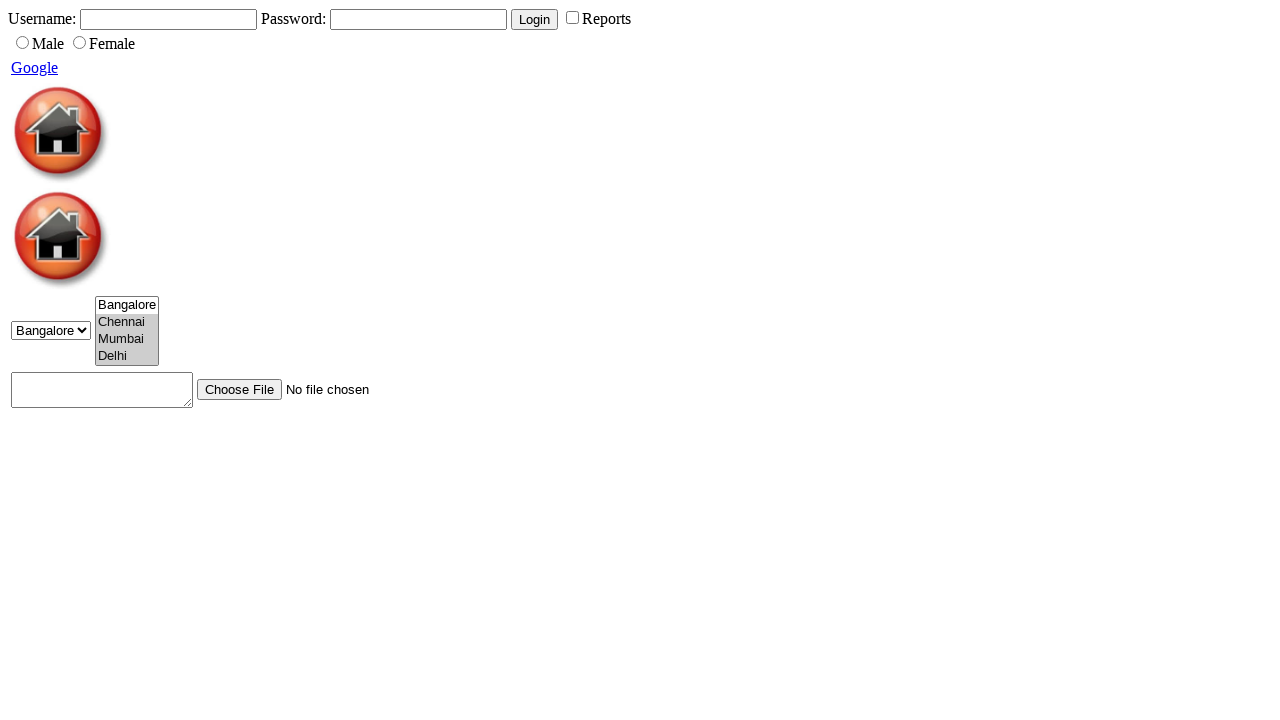

Waited 1000ms to verify multi-select selections
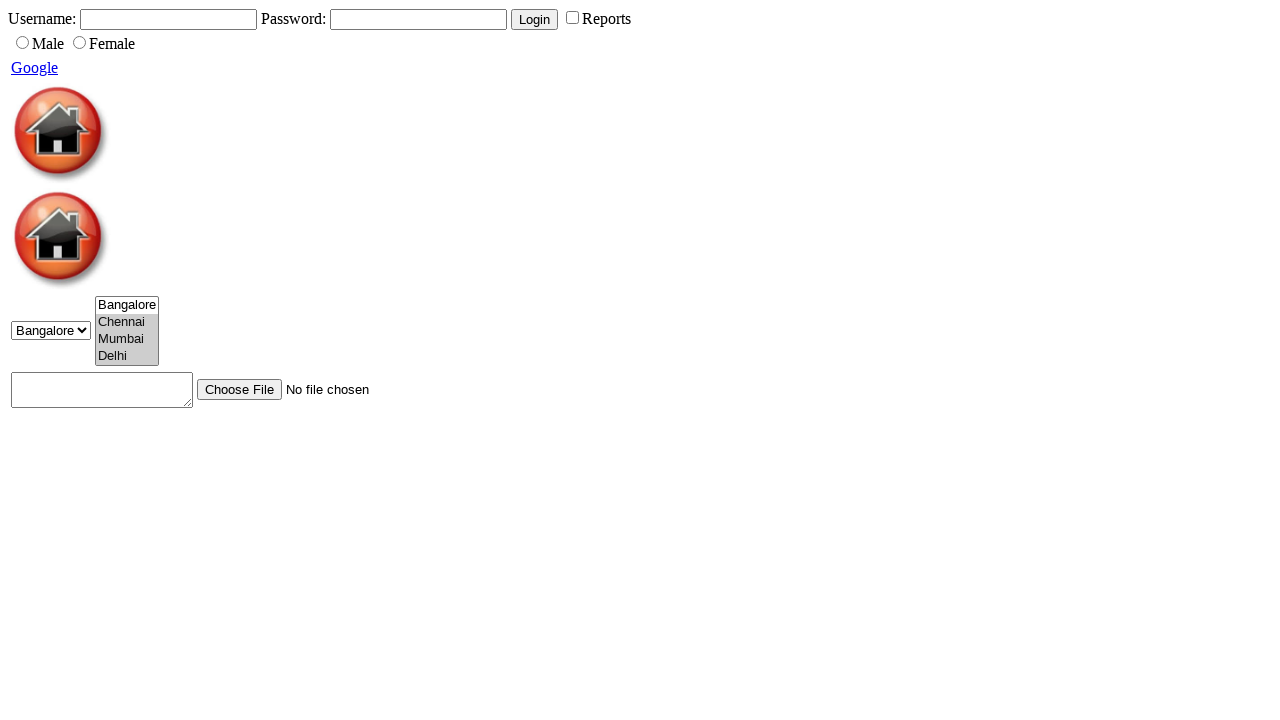

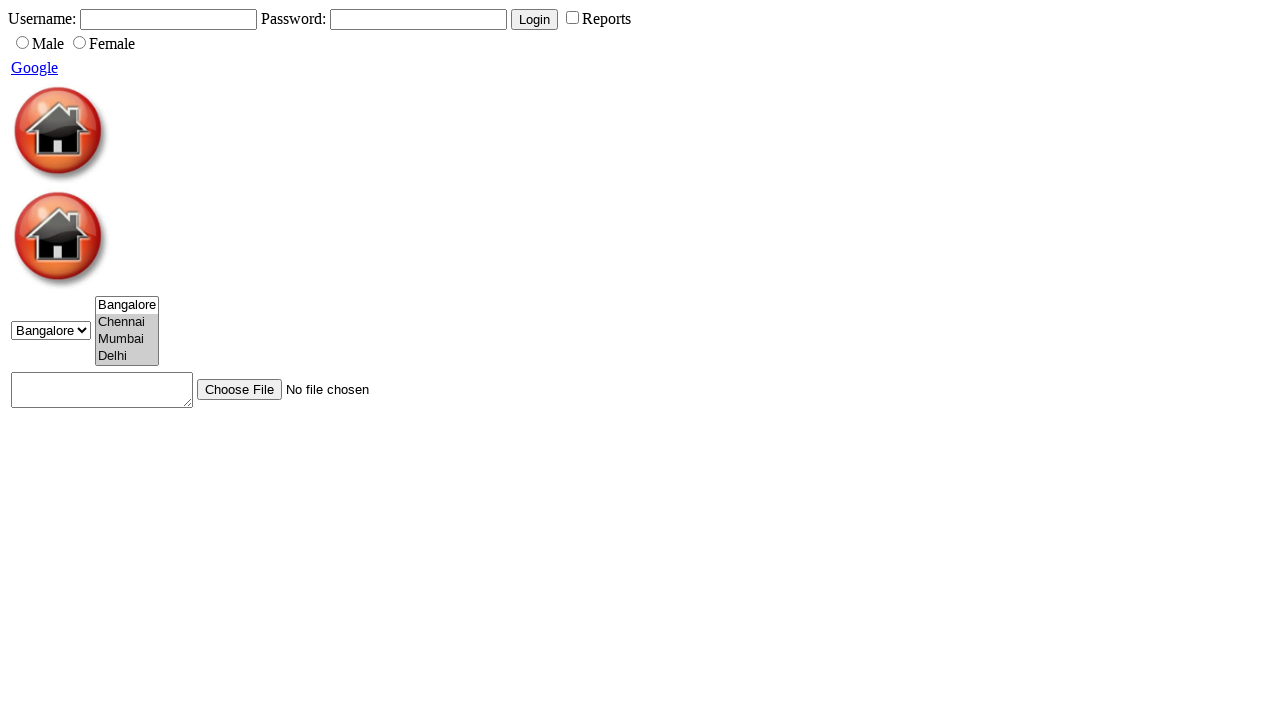